Tests that the clear completed button displays correct text after marking an item complete.

Starting URL: https://demo.playwright.dev/todomvc

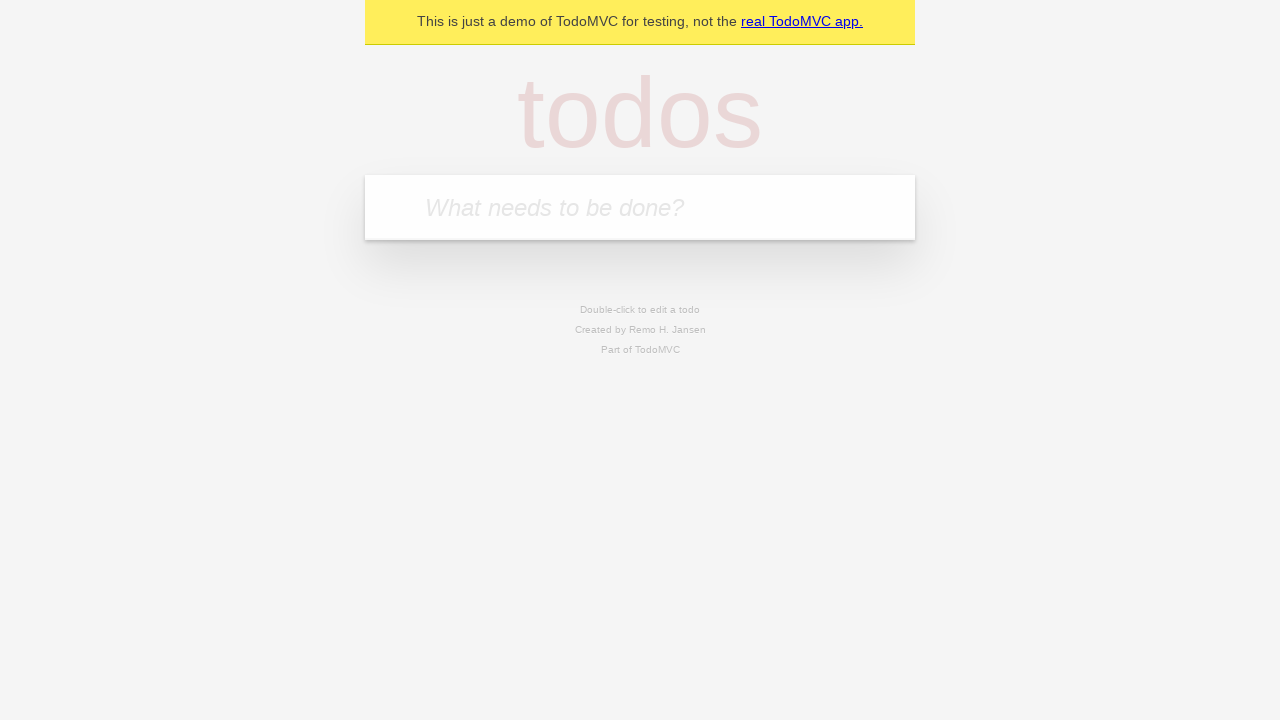

Filled new todo input with 'buy some cheese' on .new-todo
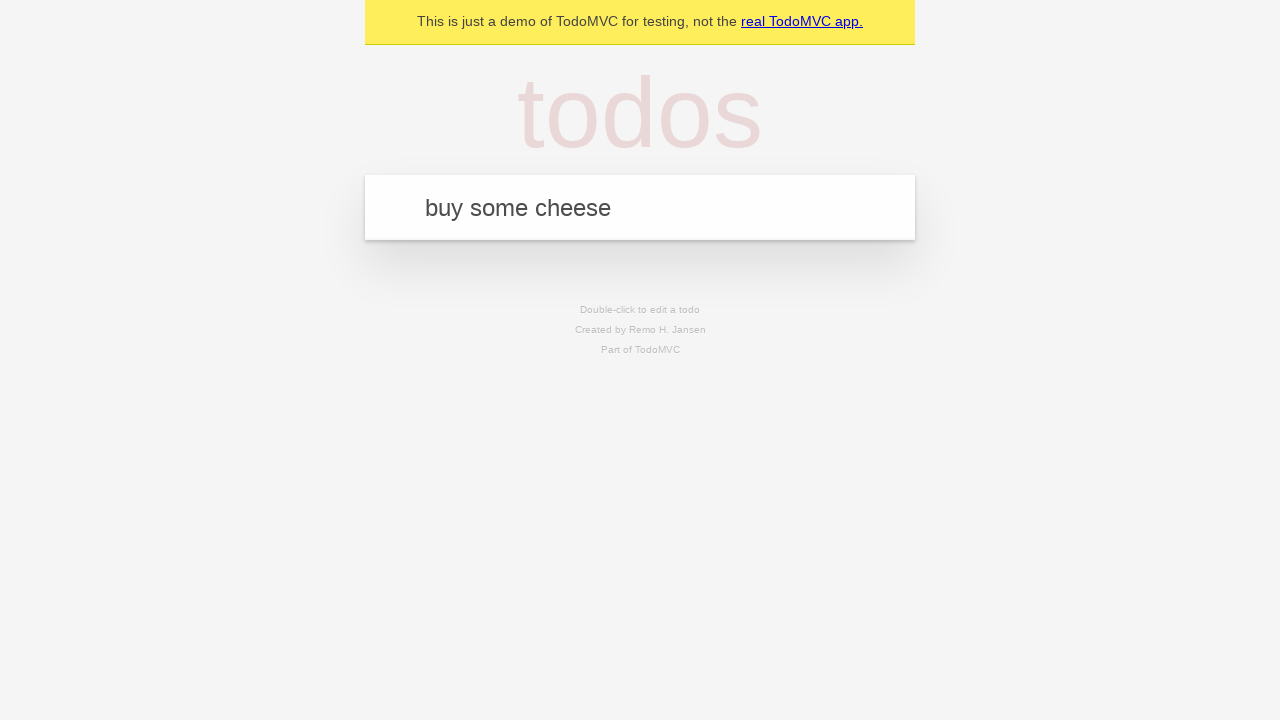

Pressed Enter to add first todo on .new-todo
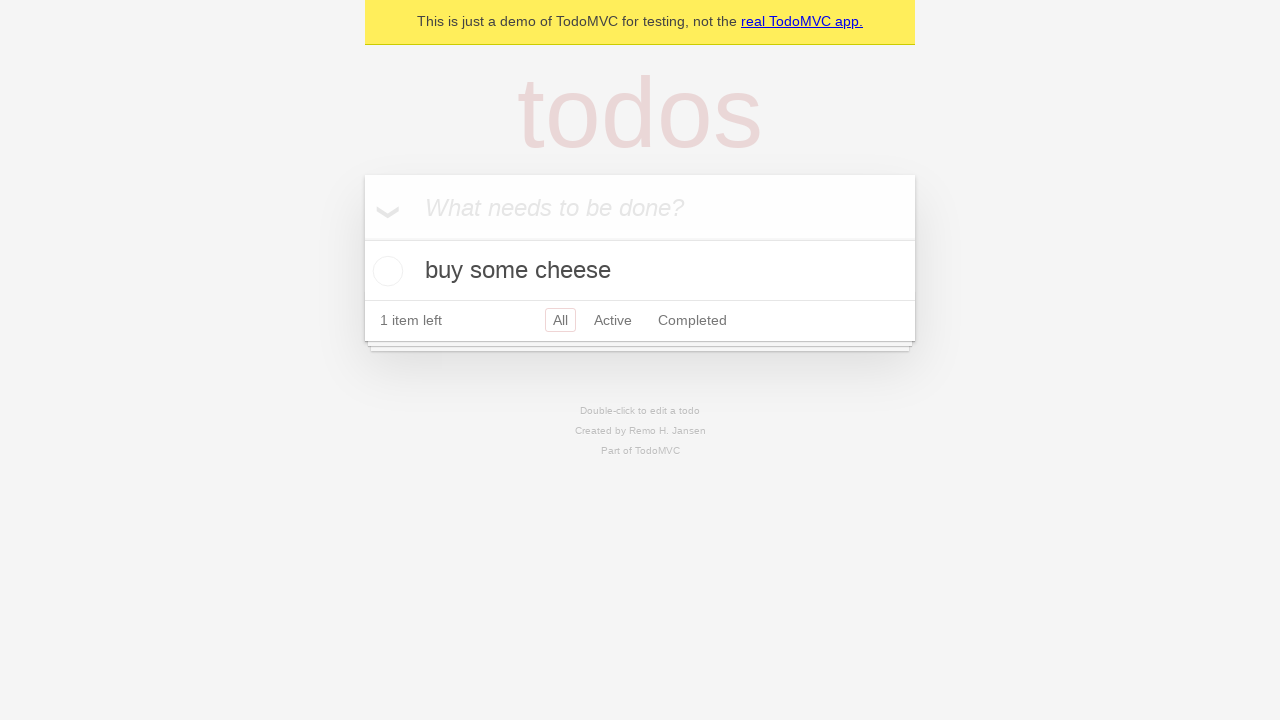

Filled new todo input with 'feed the cat' on .new-todo
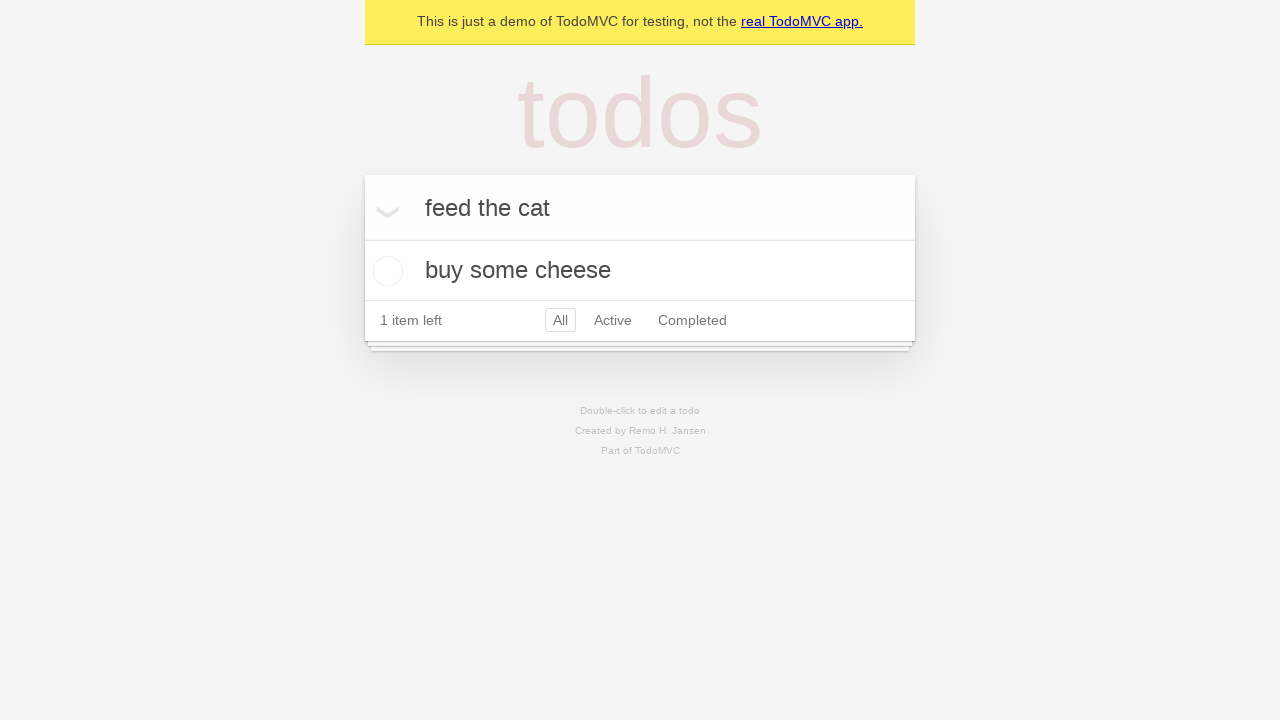

Pressed Enter to add second todo on .new-todo
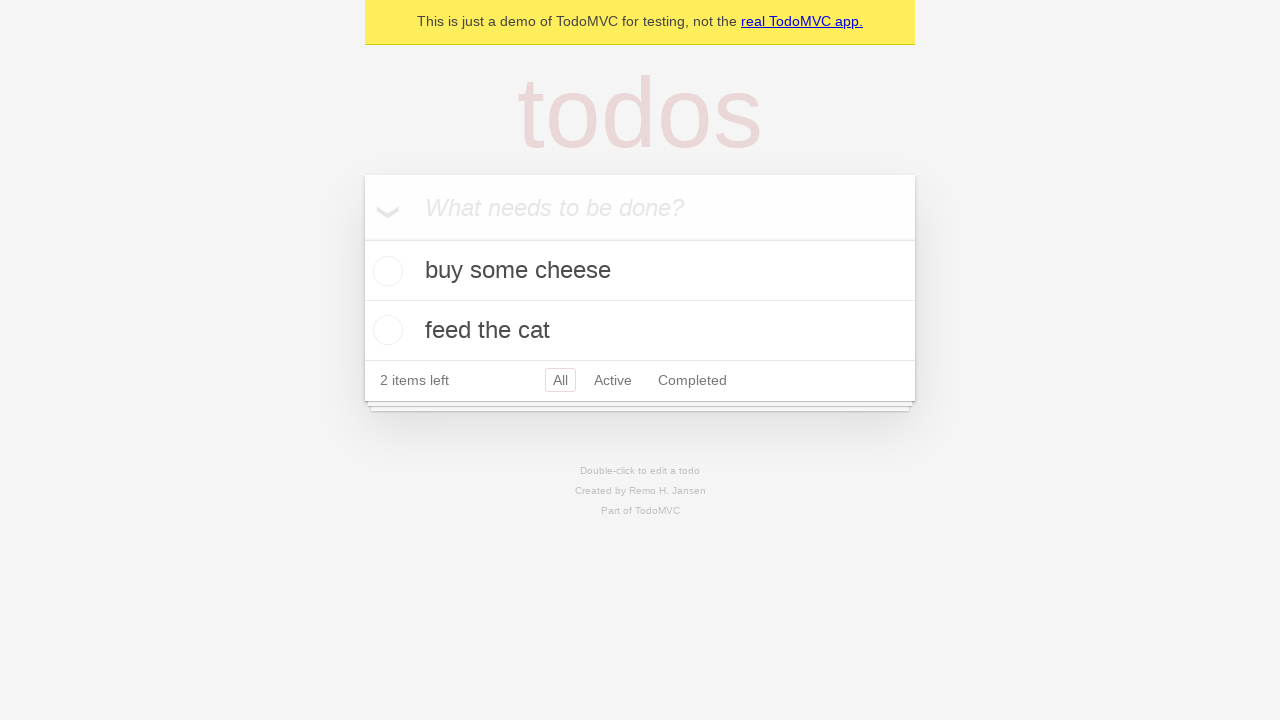

Filled new todo input with 'book a doctors appointment' on .new-todo
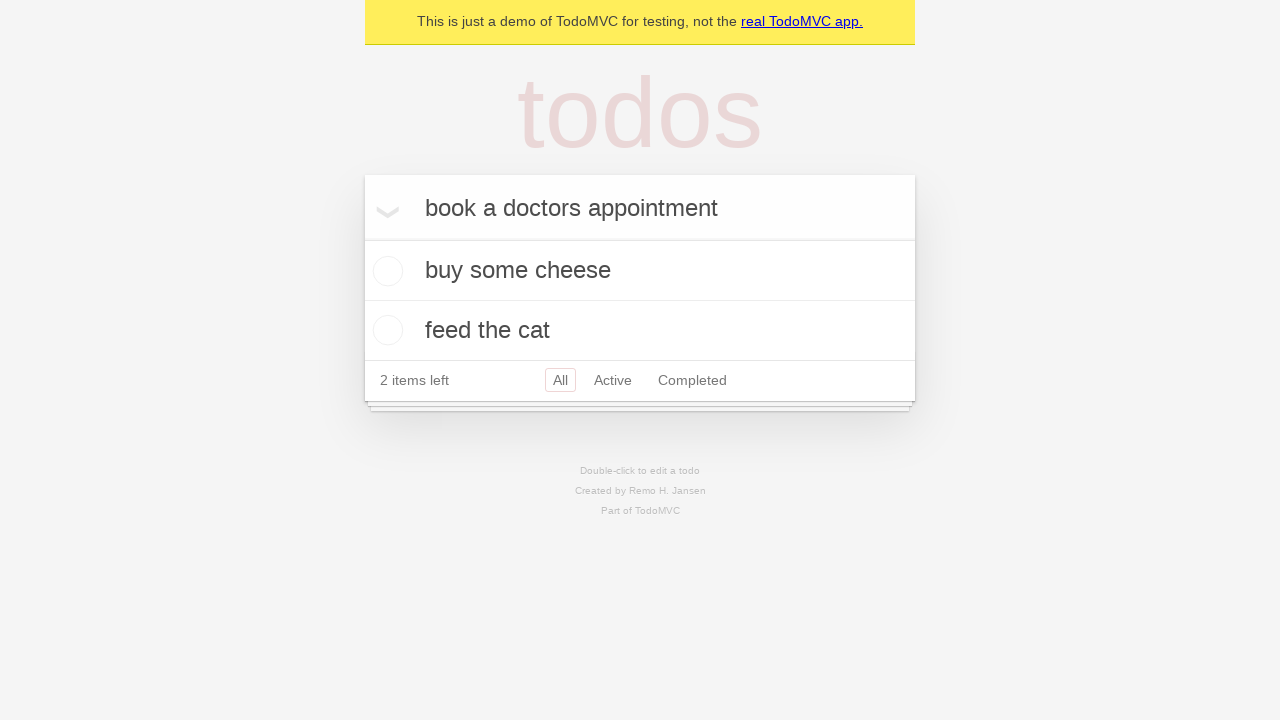

Pressed Enter to add third todo on .new-todo
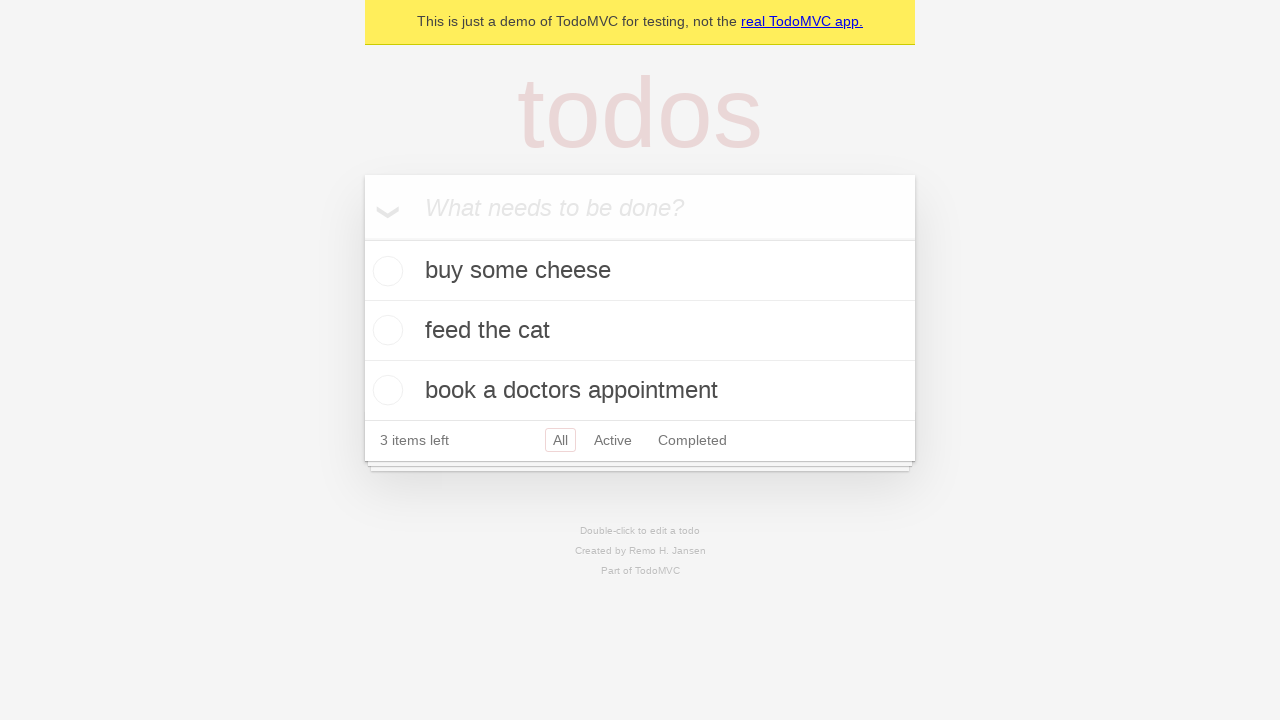

Waited for third todo item to load
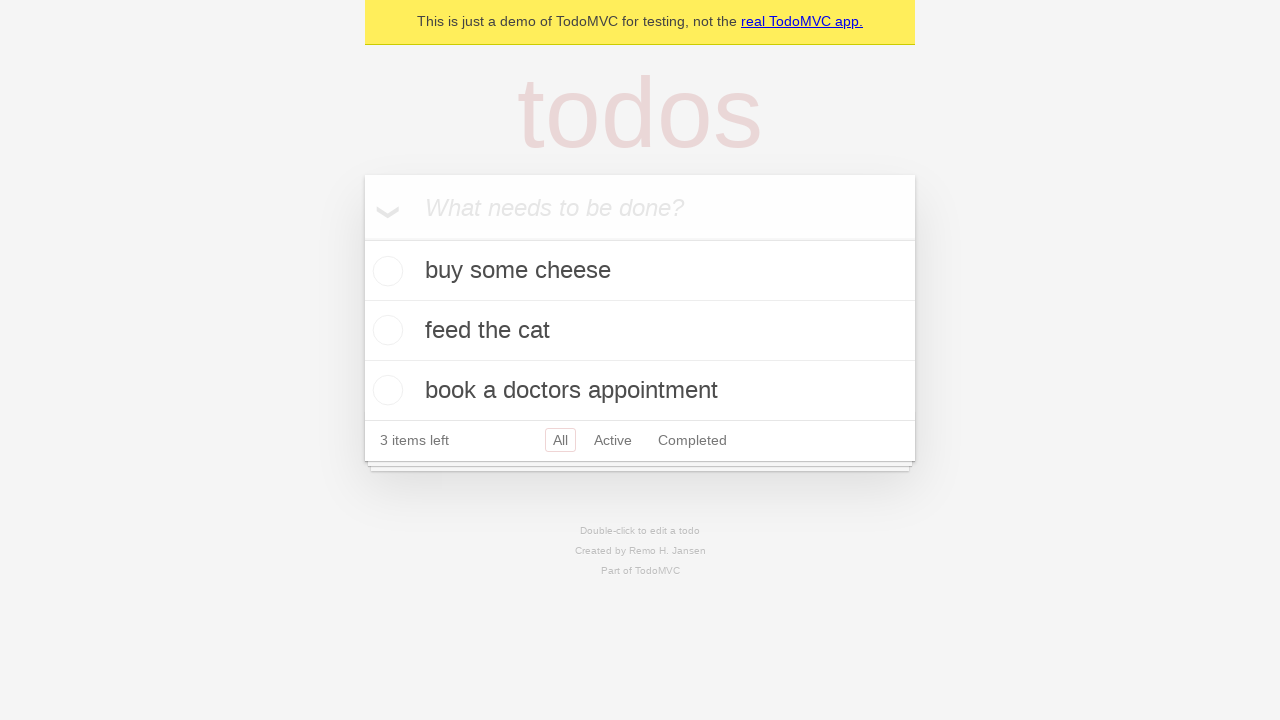

Checked the first todo item as complete at (385, 271) on .todo-list li .toggle >> nth=0
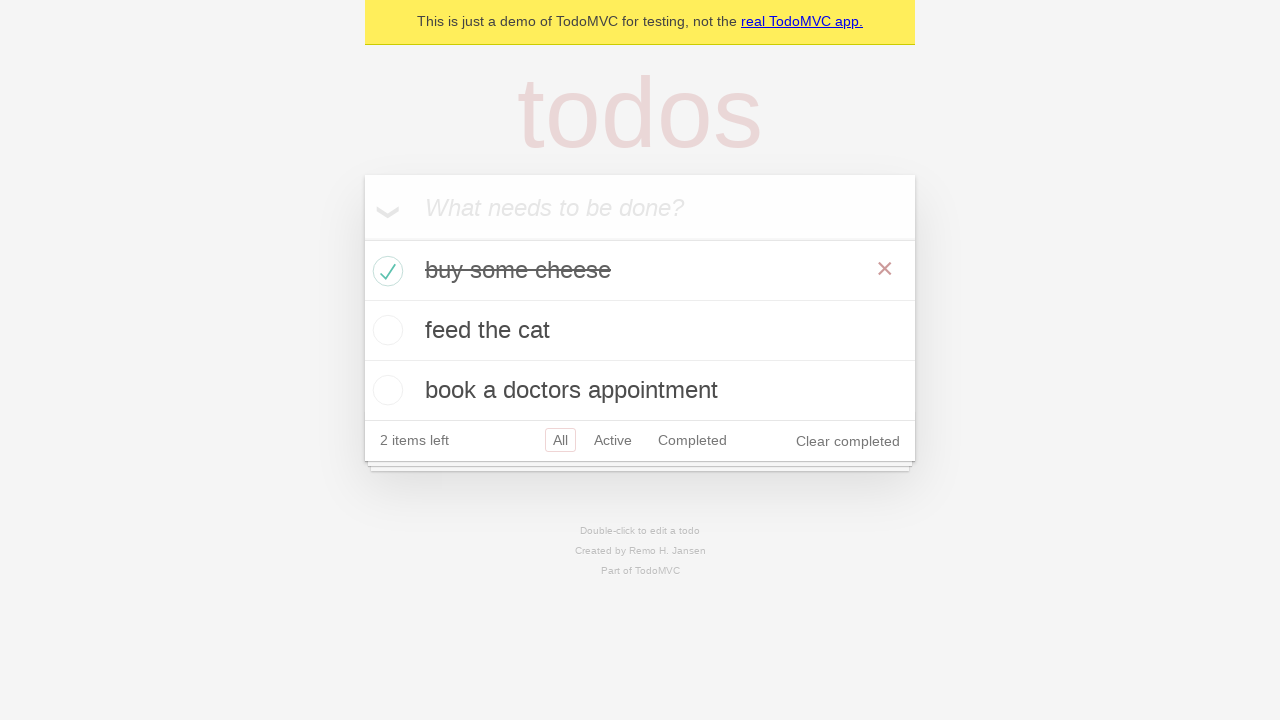

Clear completed button appeared after marking item complete
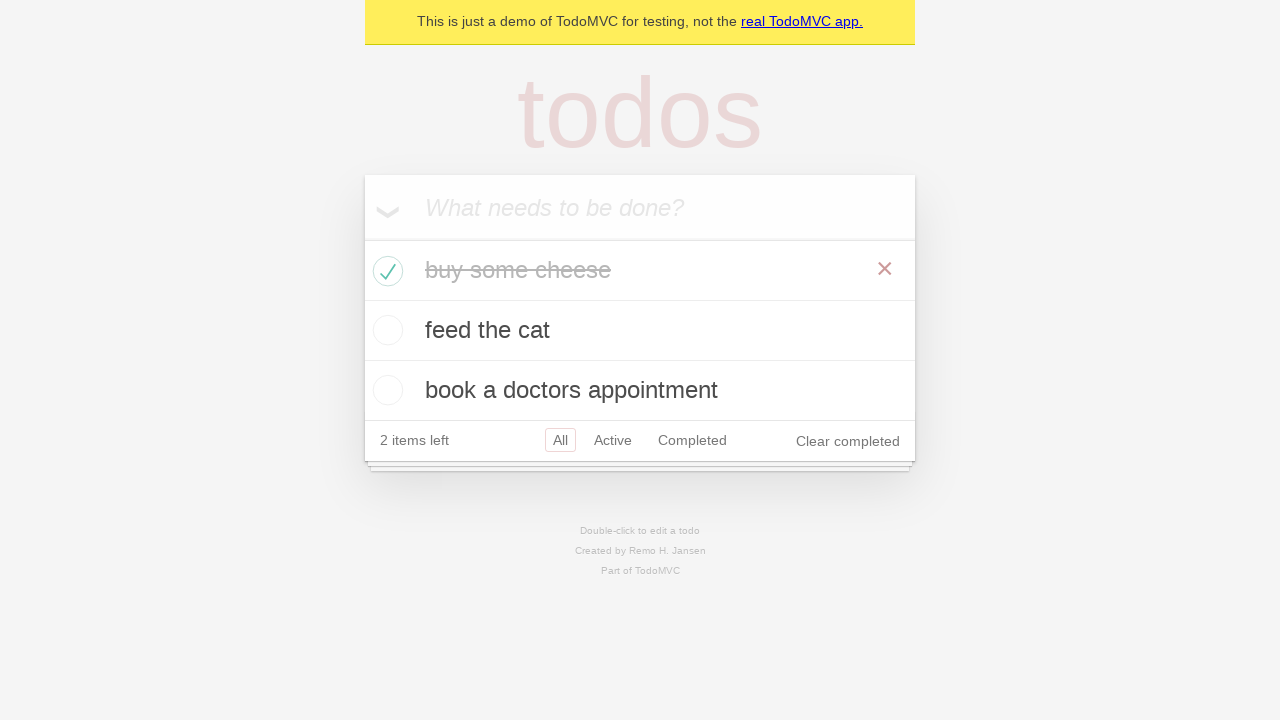

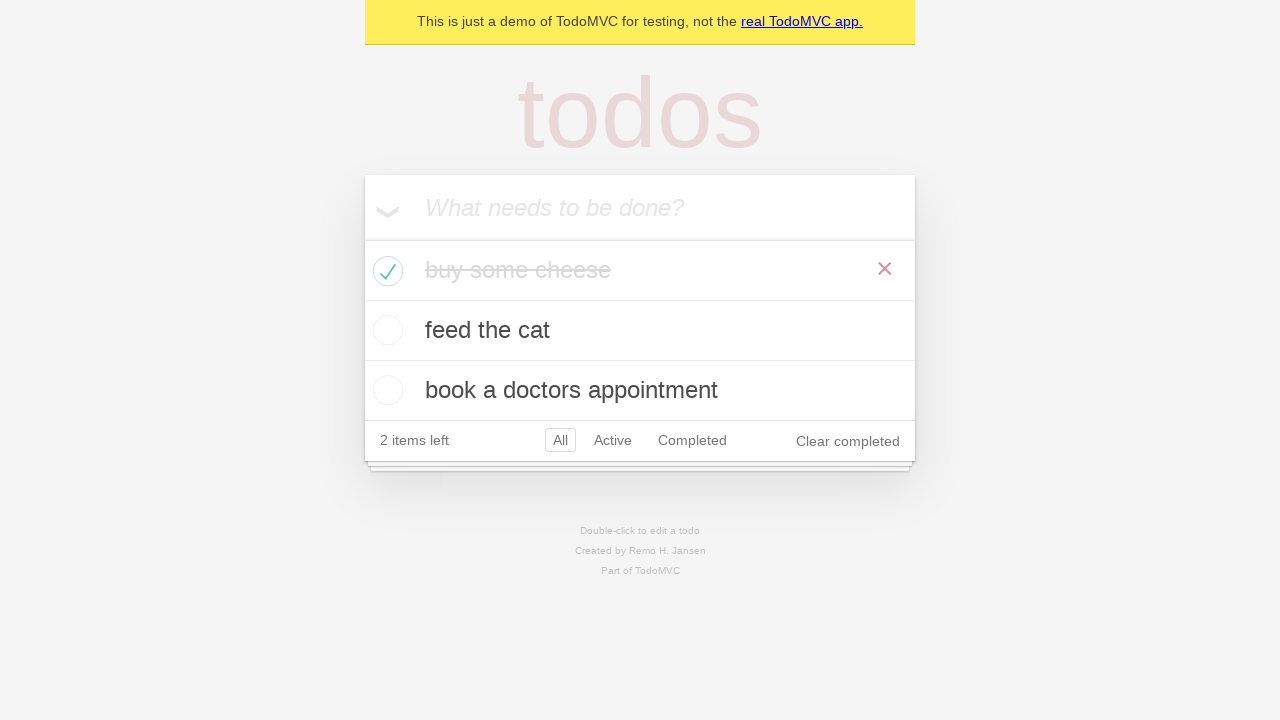